Tests dropdown/select element functionality by selecting options using different methods: visible text, index, and value

Starting URL: https://v1.training-support.net/selenium/selects

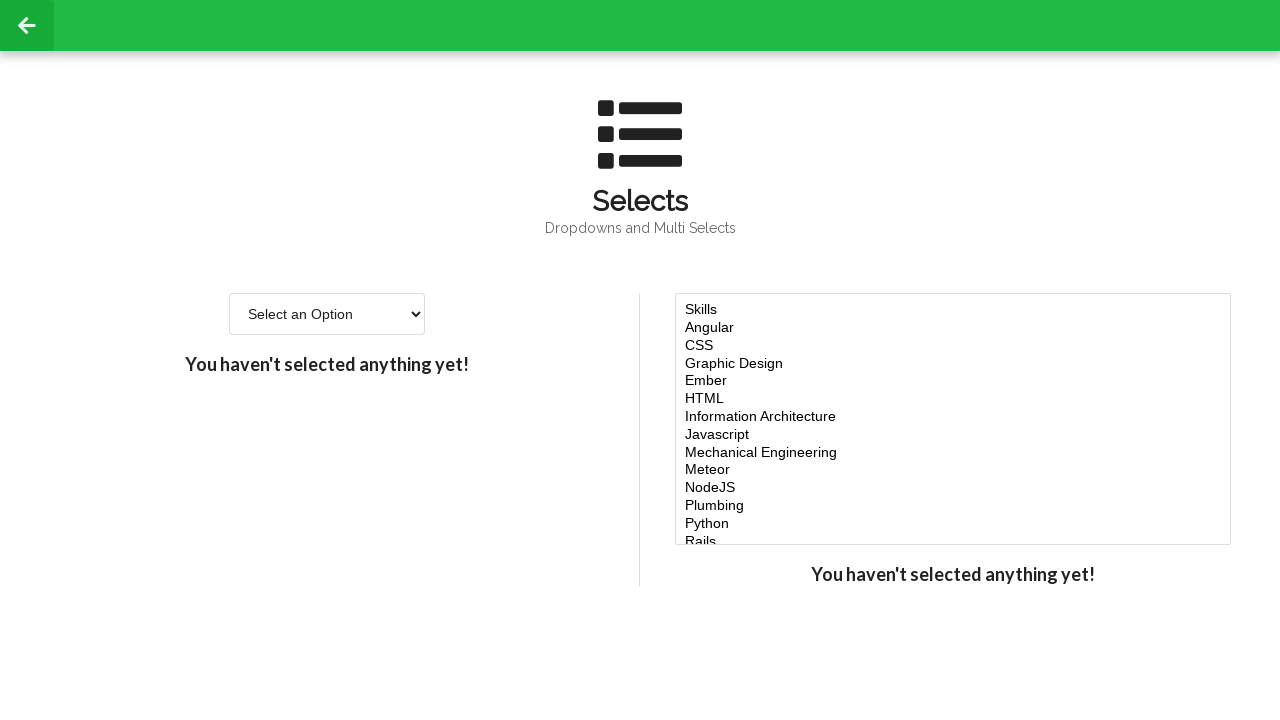

Selected 'Option 2' by visible text from dropdown on #single-select
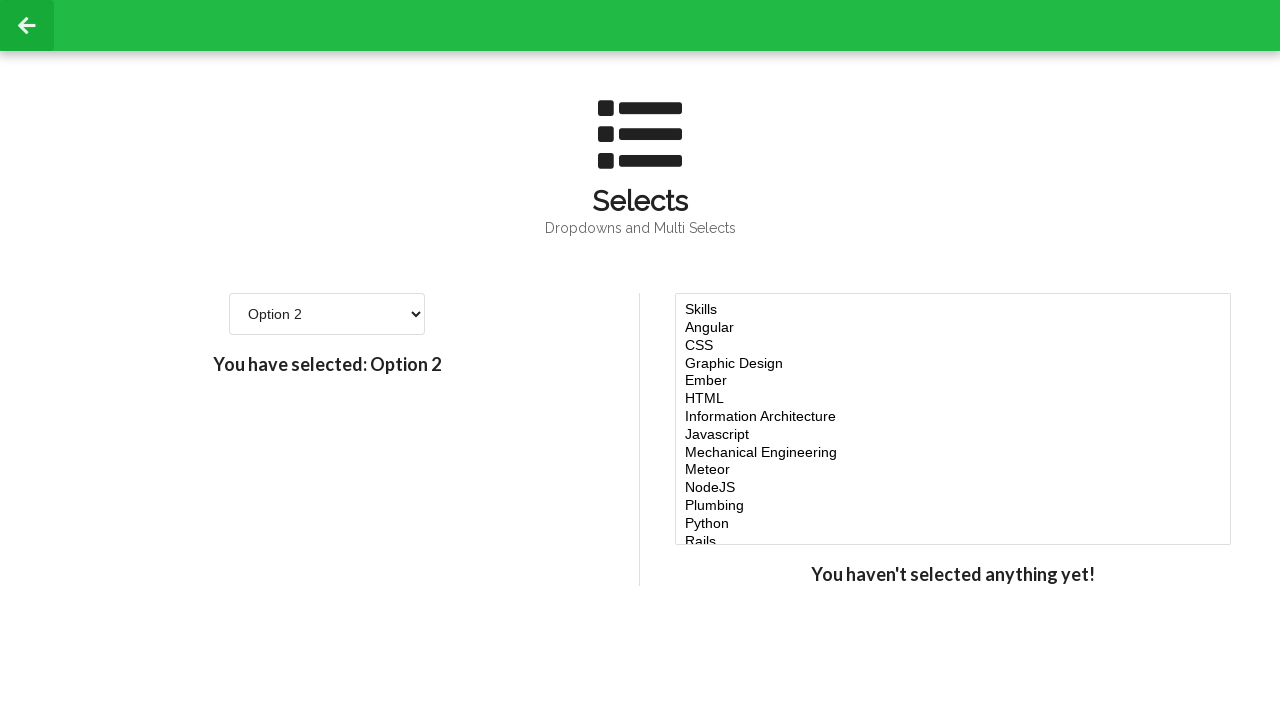

Selected 4th option (index 3) from dropdown on #single-select
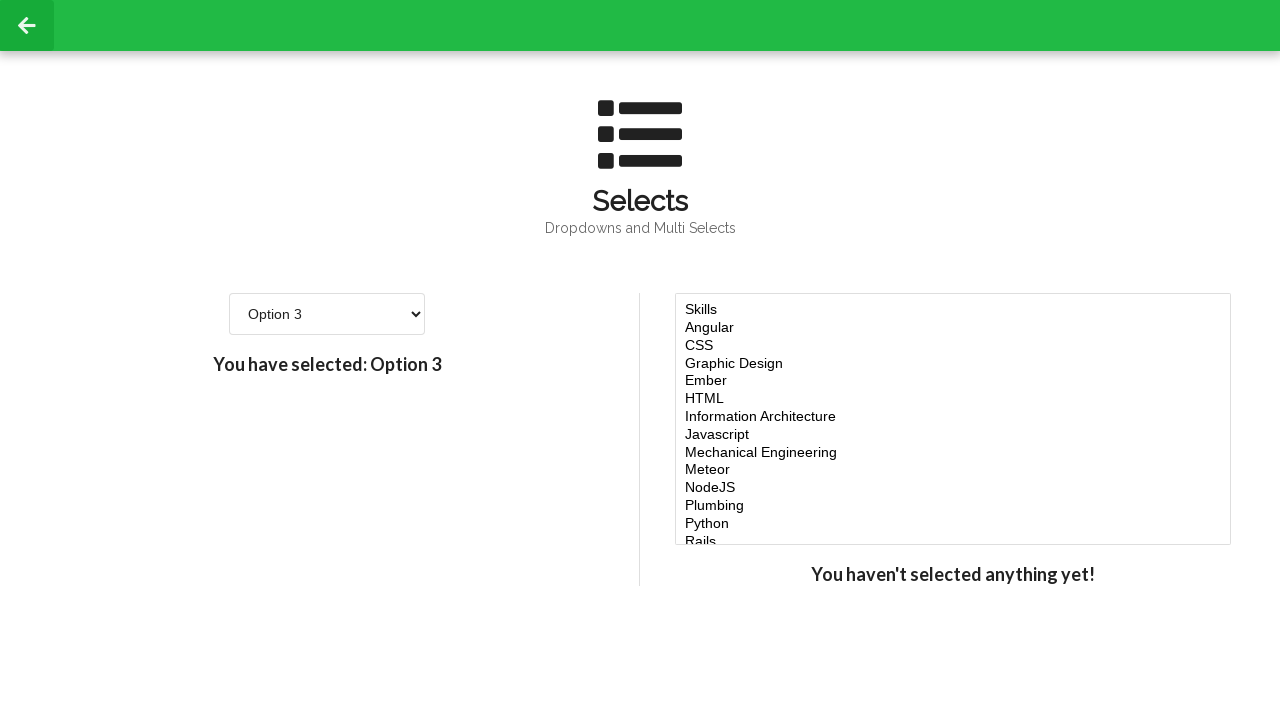

Selected option with value '4' from dropdown on #single-select
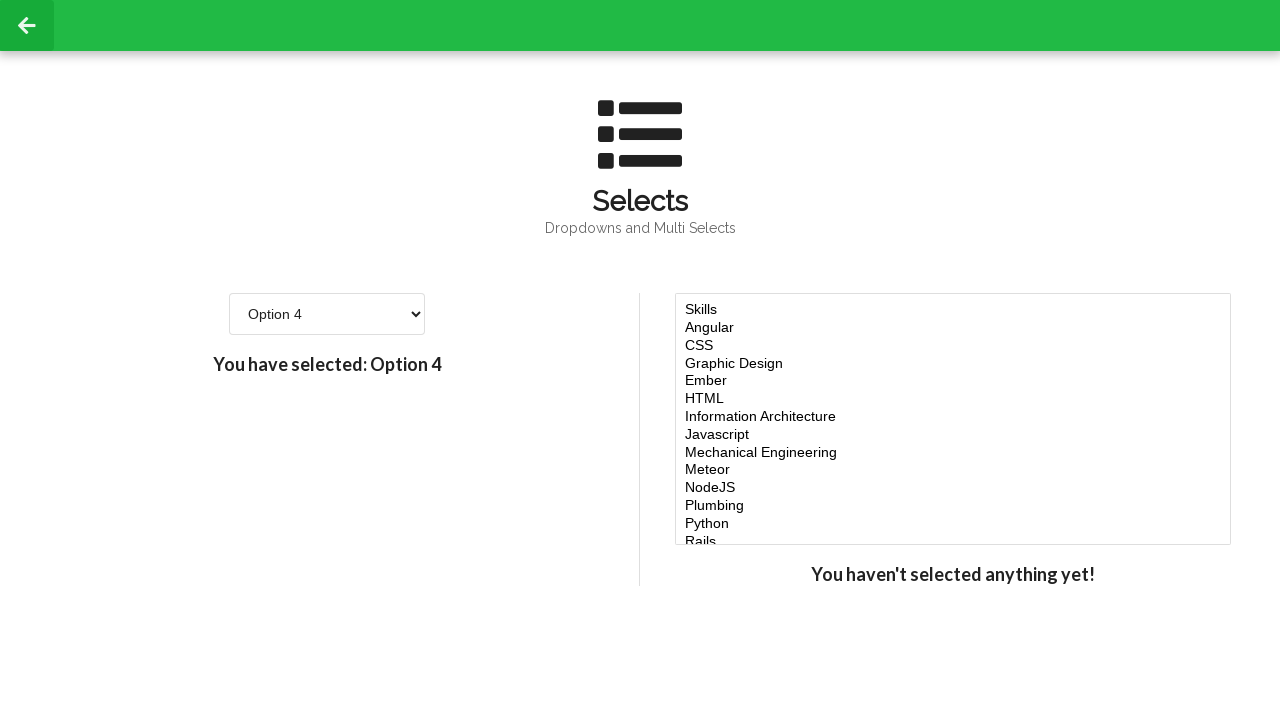

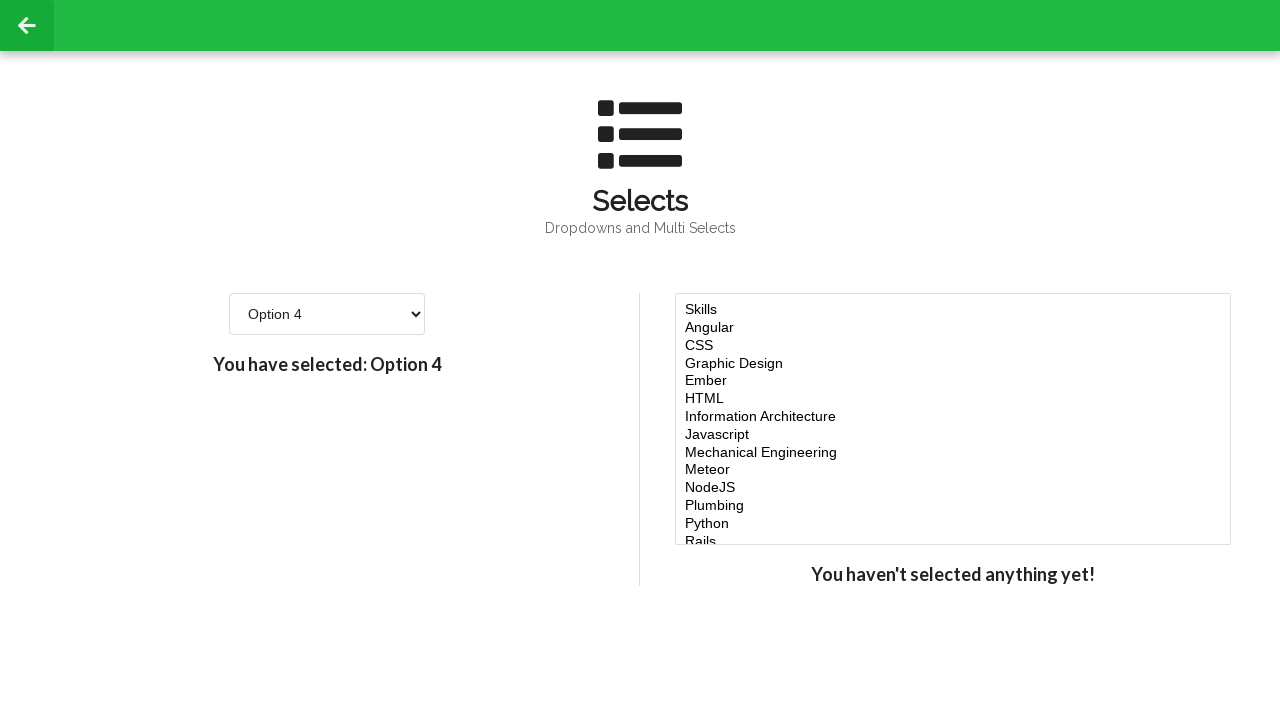